Demonstrates XPath parent-child traversal by locating a button element using following-sibling axis and clicking it on the automation practice page

Starting URL: https://rahulshettyacademy.com/AutomationPractice/

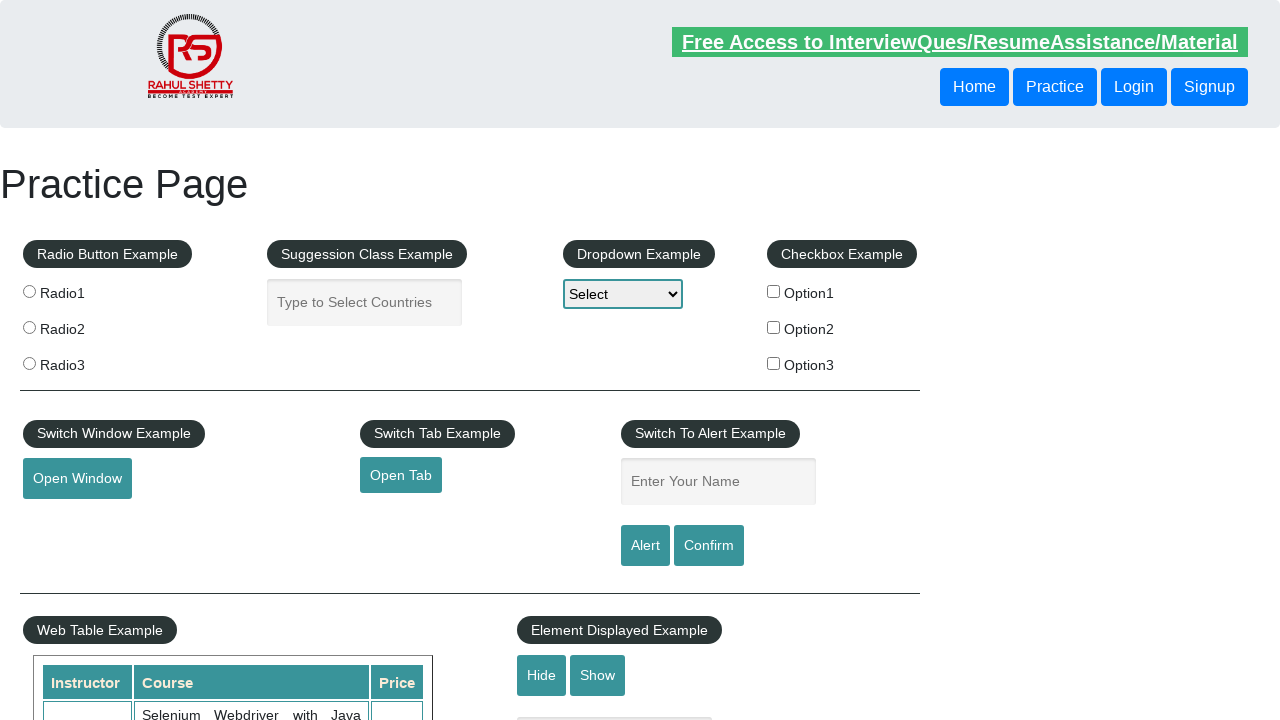

Navigated to the automation practice page
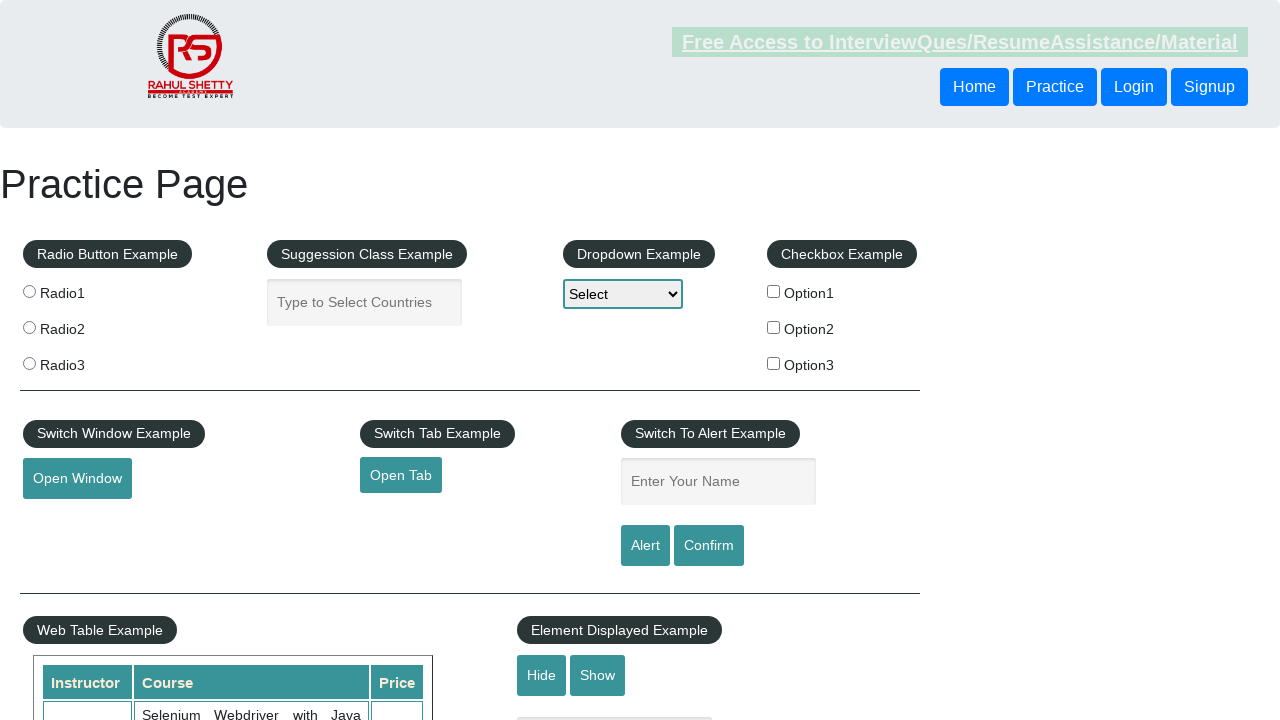

Located and clicked the button using XPath parent-child traversal with following-sibling axis at (1134, 87) on xpath=//header/div/button[1]/following-sibling::button[1]
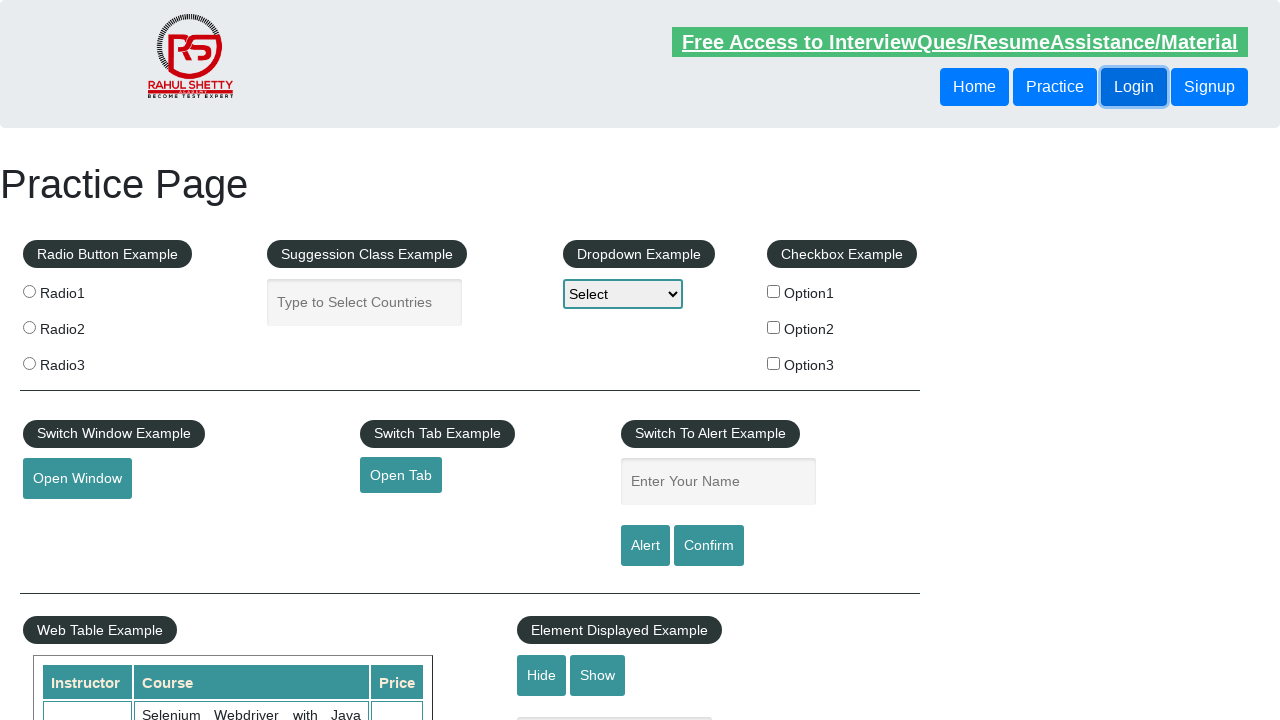

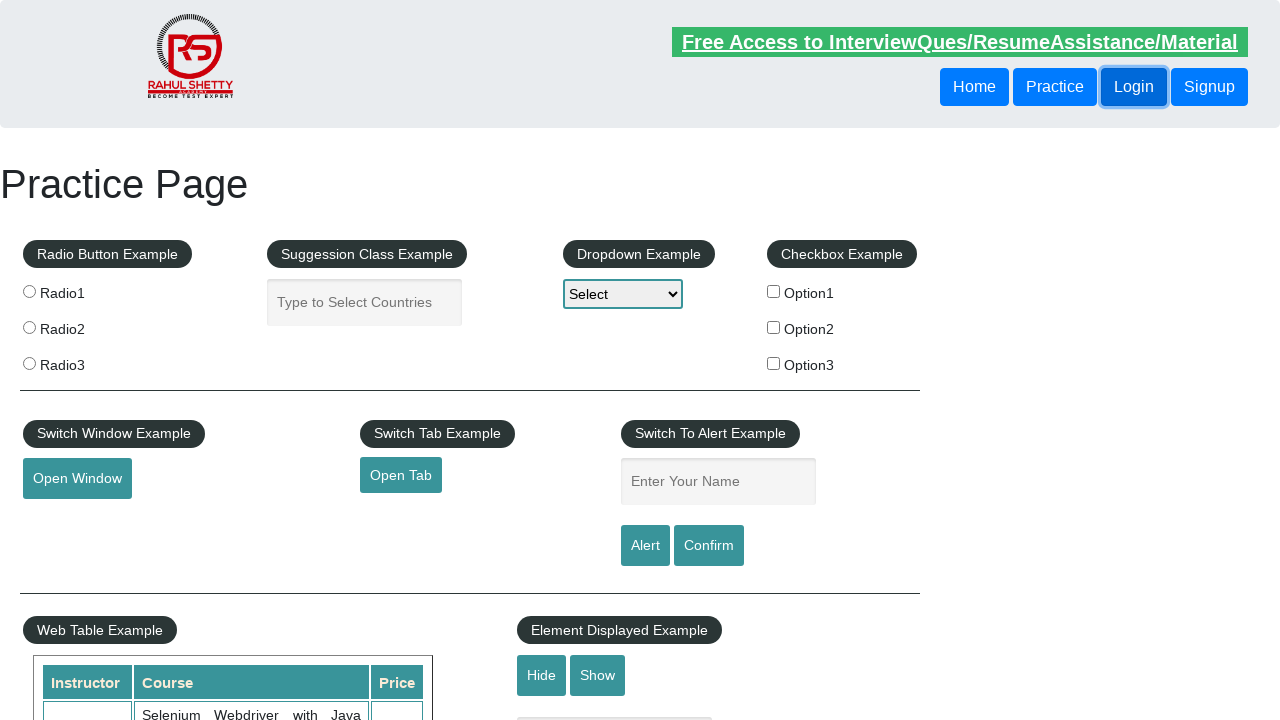